Tests mouse hover functionality by hovering over an element and clicking on a revealed submenu option

Starting URL: https://rahulshettyacademy.com/AutomationPractice/

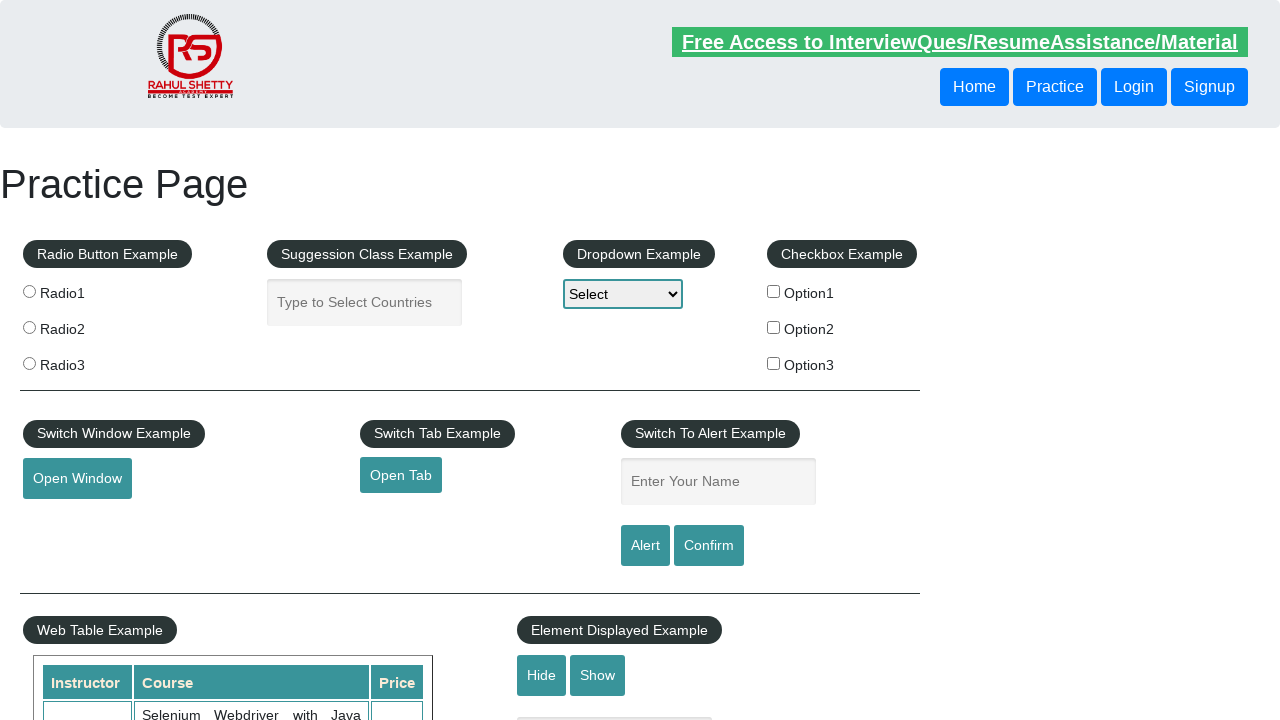

Navigated to AutomationPractice page
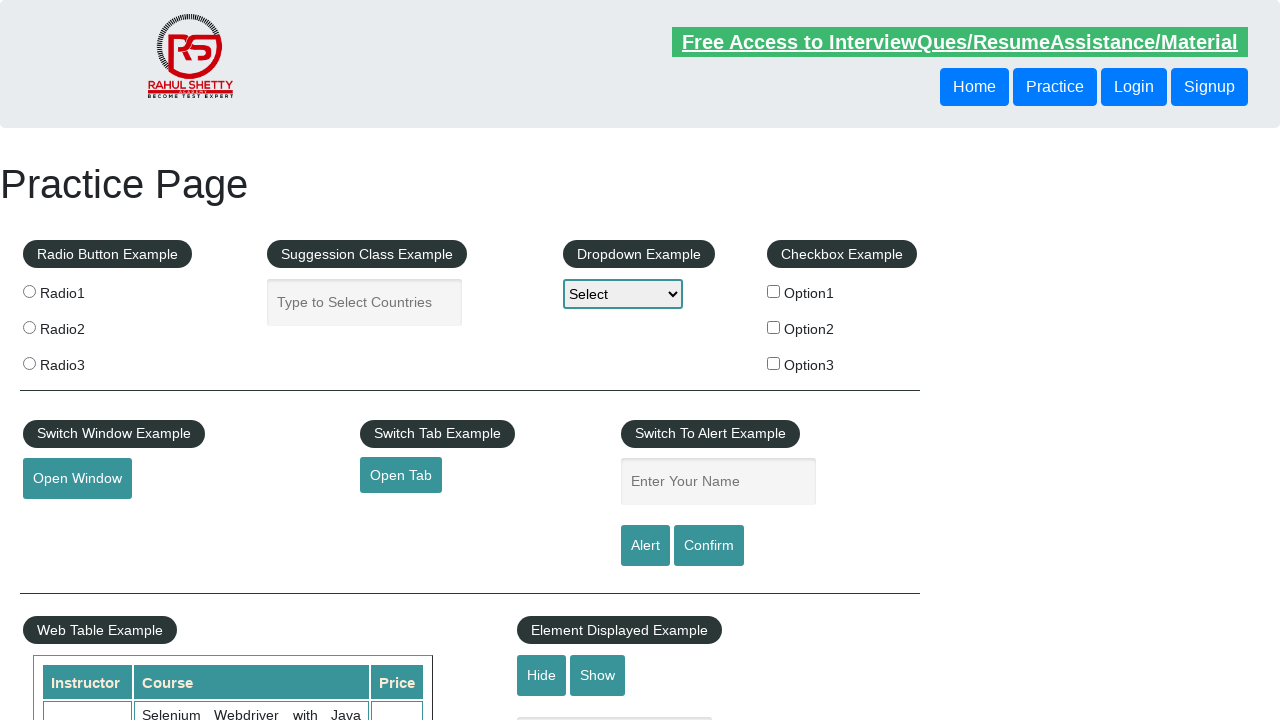

Hovered over mouse-hover element to reveal submenu at (109, 361) on .mouse-hover
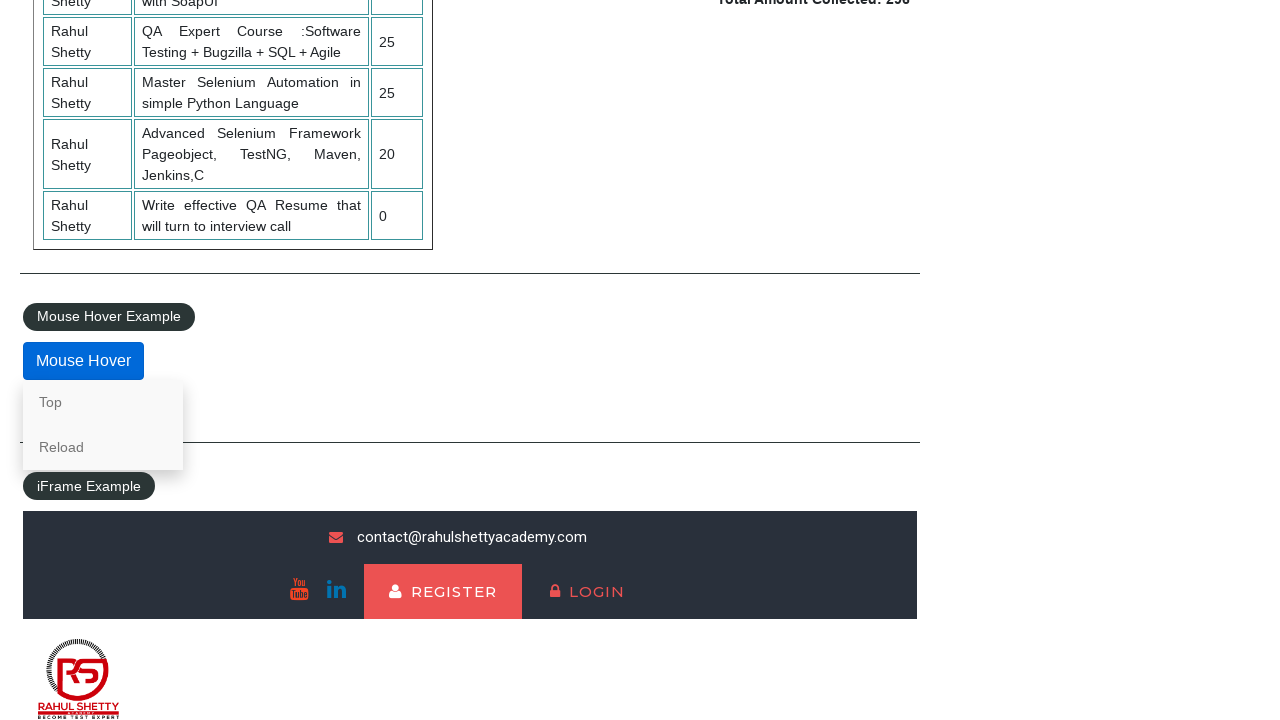

Clicked on the 'Reload' link from the revealed submenu at (103, 447) on text=Reload
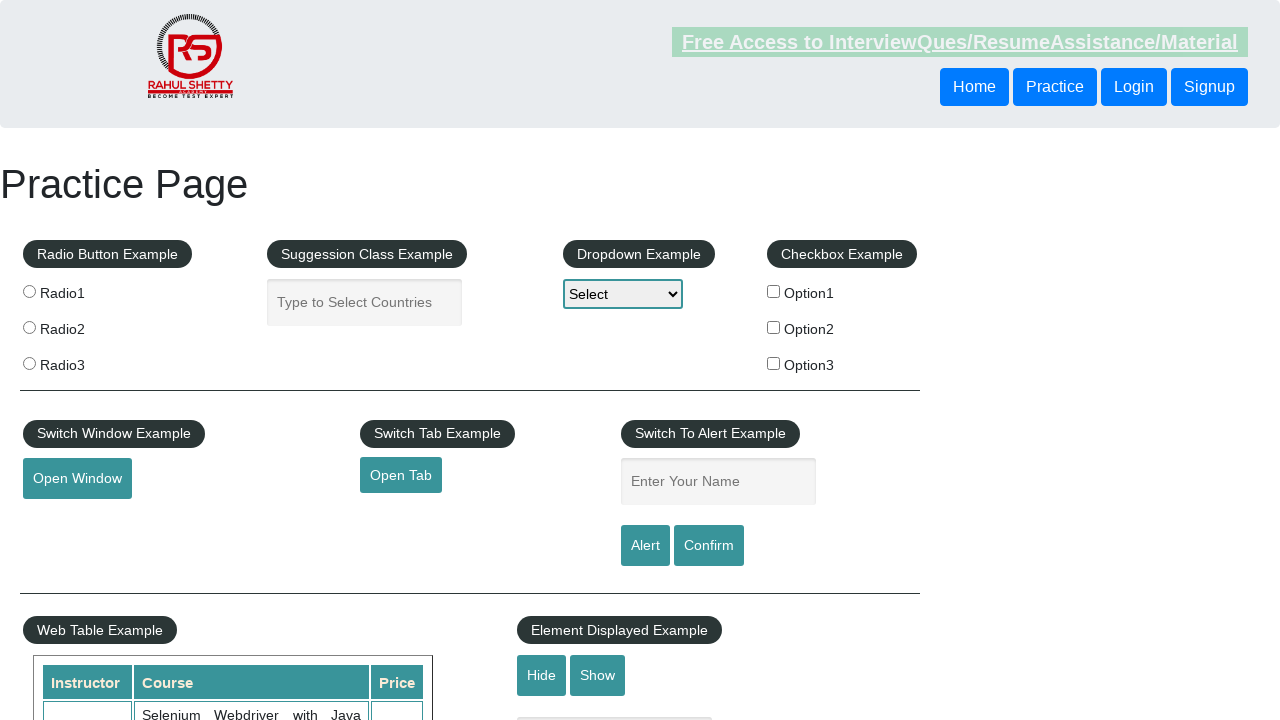

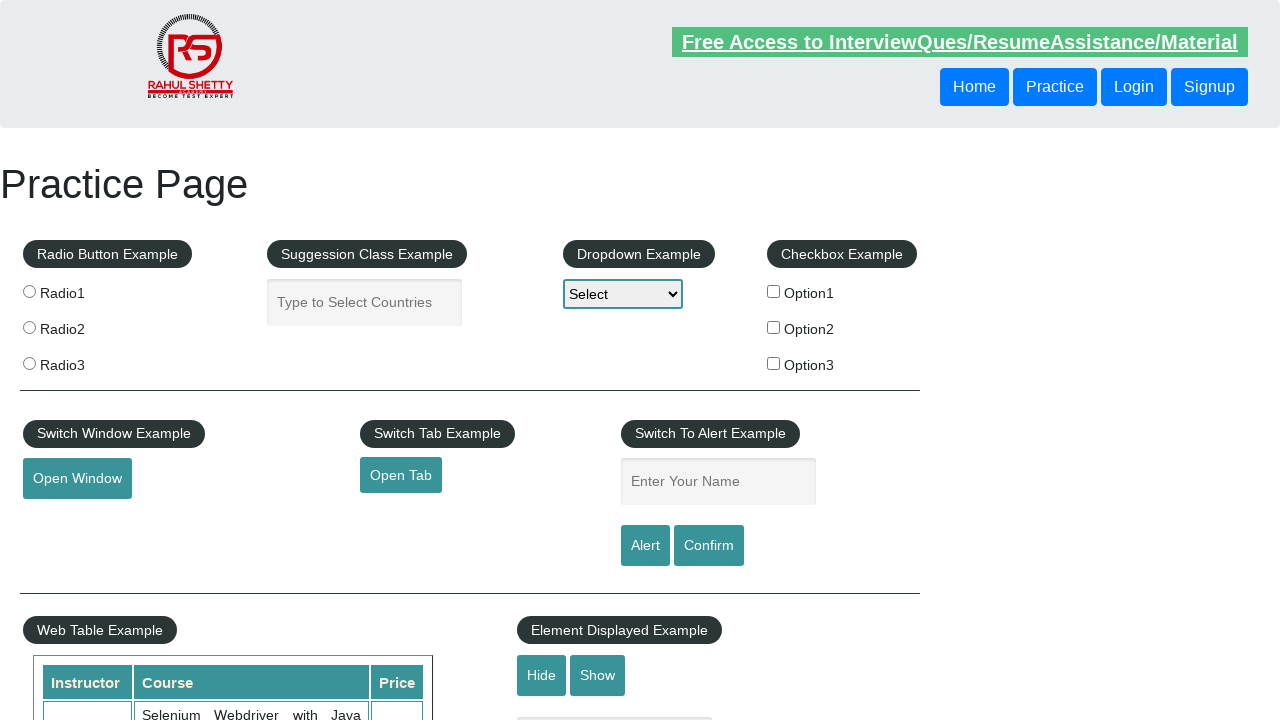